Tests right-click context menu functionality by performing a context click (right-click) on a button element

Starting URL: https://swisnl.github.io/jQuery-contextMenu/demo.html

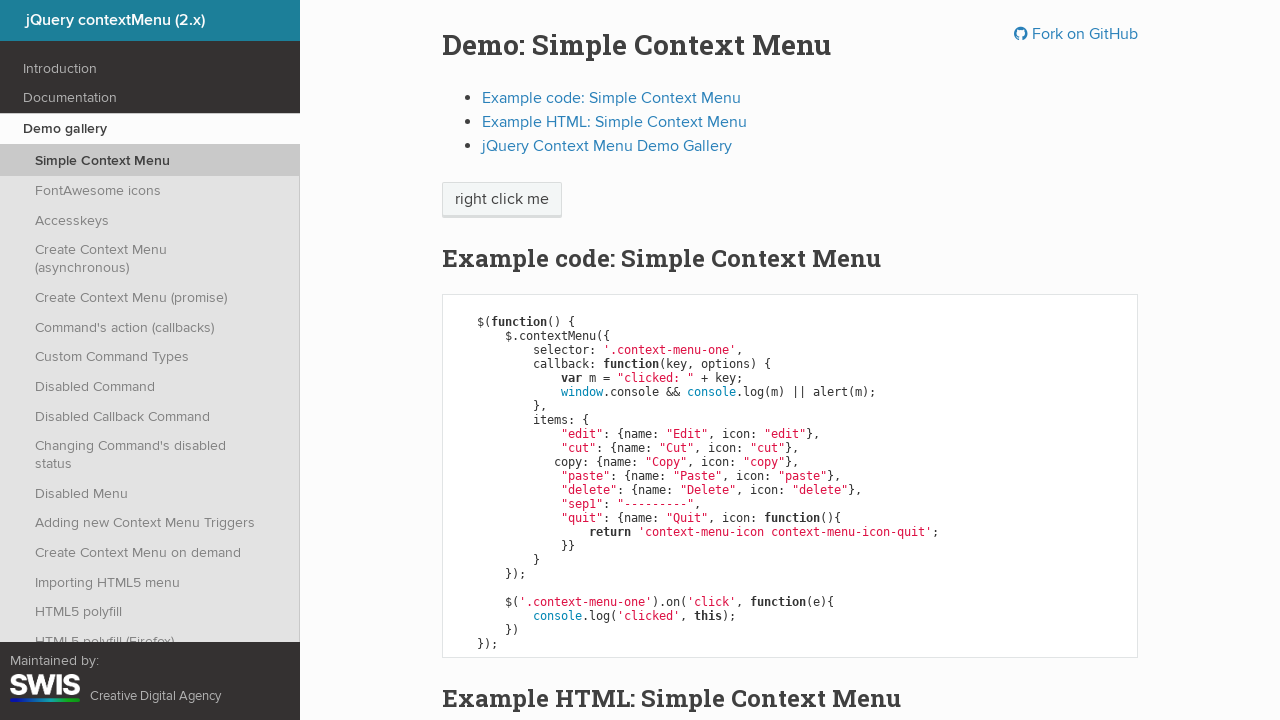

Performed right-click context click on 'right click me' button at (502, 200) on //span[text()='right click me']
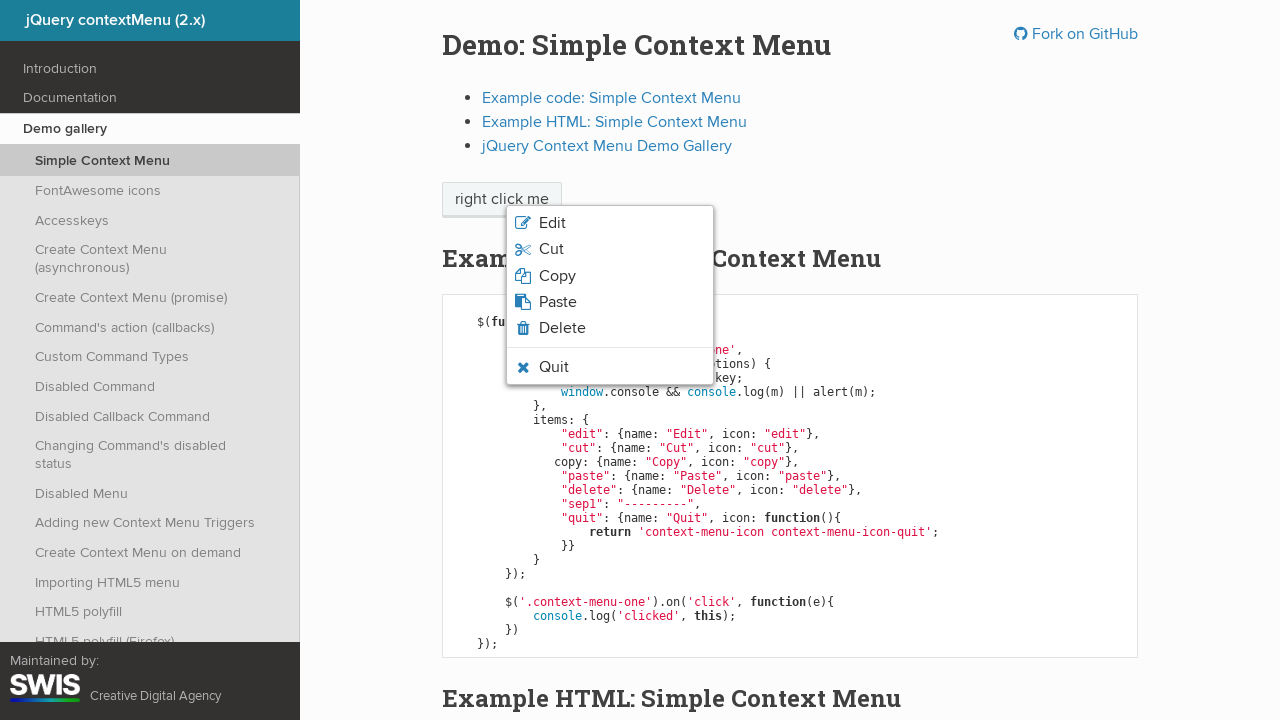

Context menu appeared and became visible
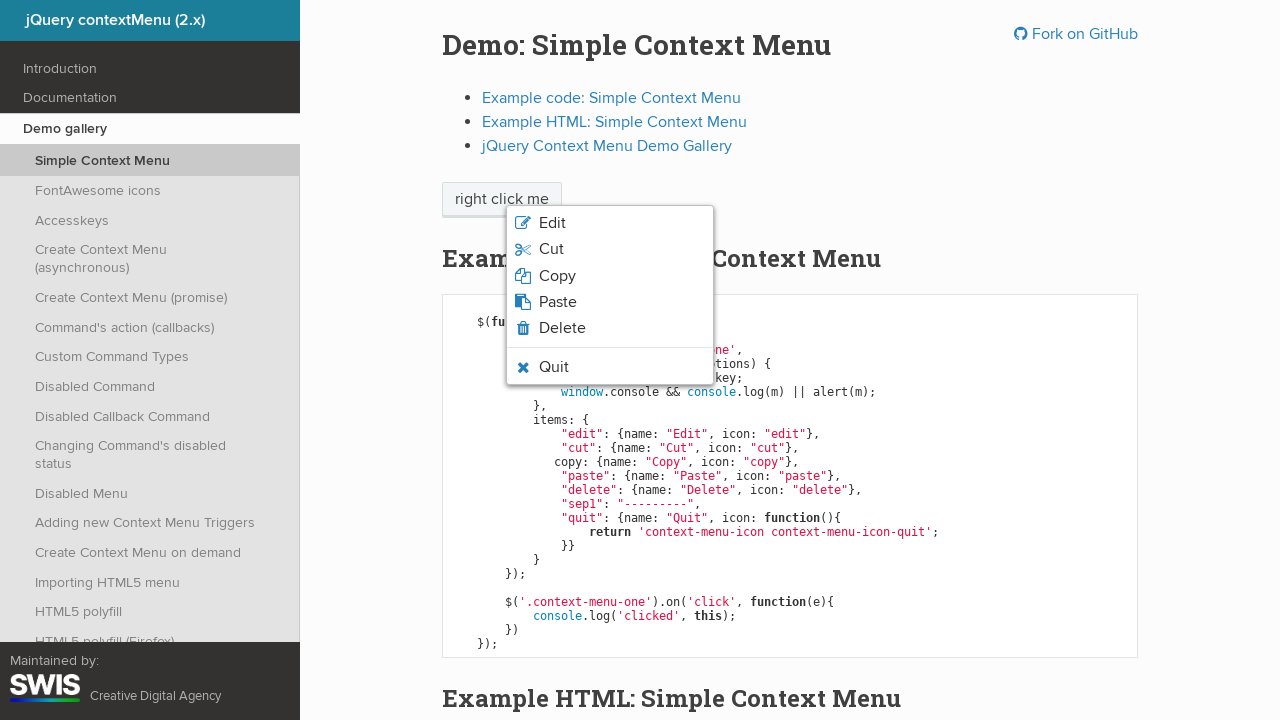

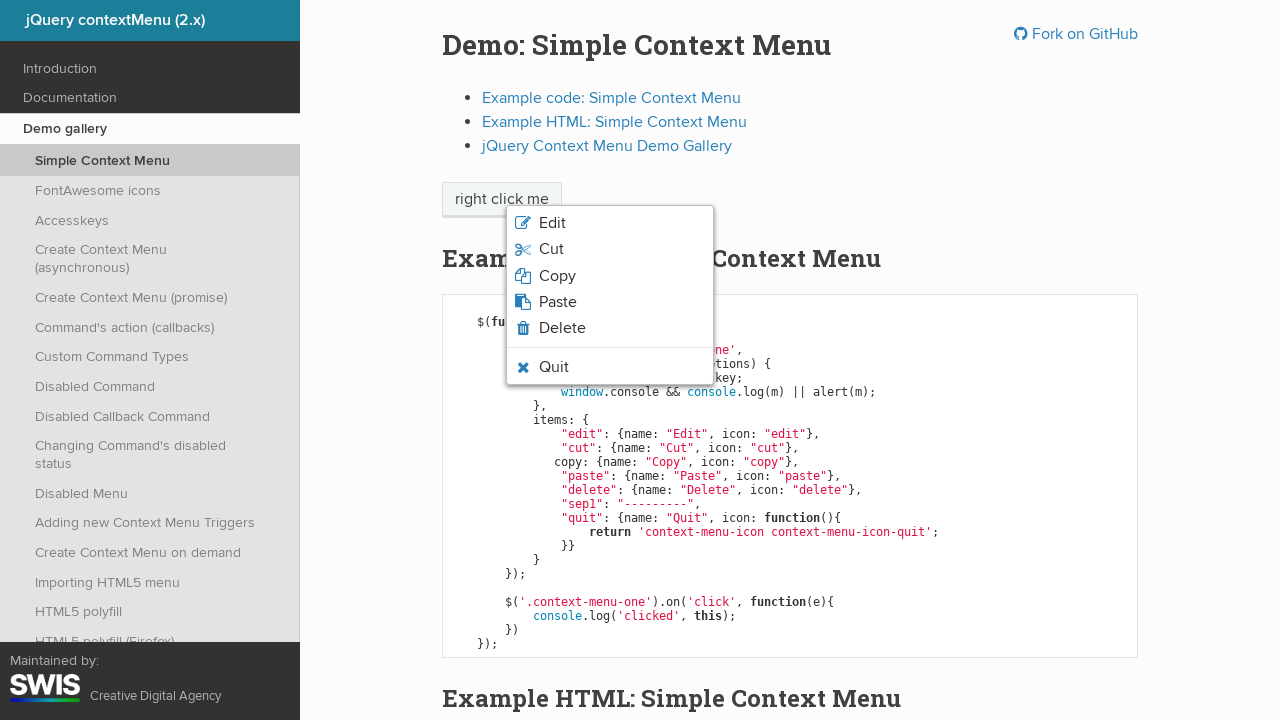